Tests the forgot password flow by navigating to the forgot password page, filling in an email address, and clicking the retrieve password button

Starting URL: https://the-internet.herokuapp.com/

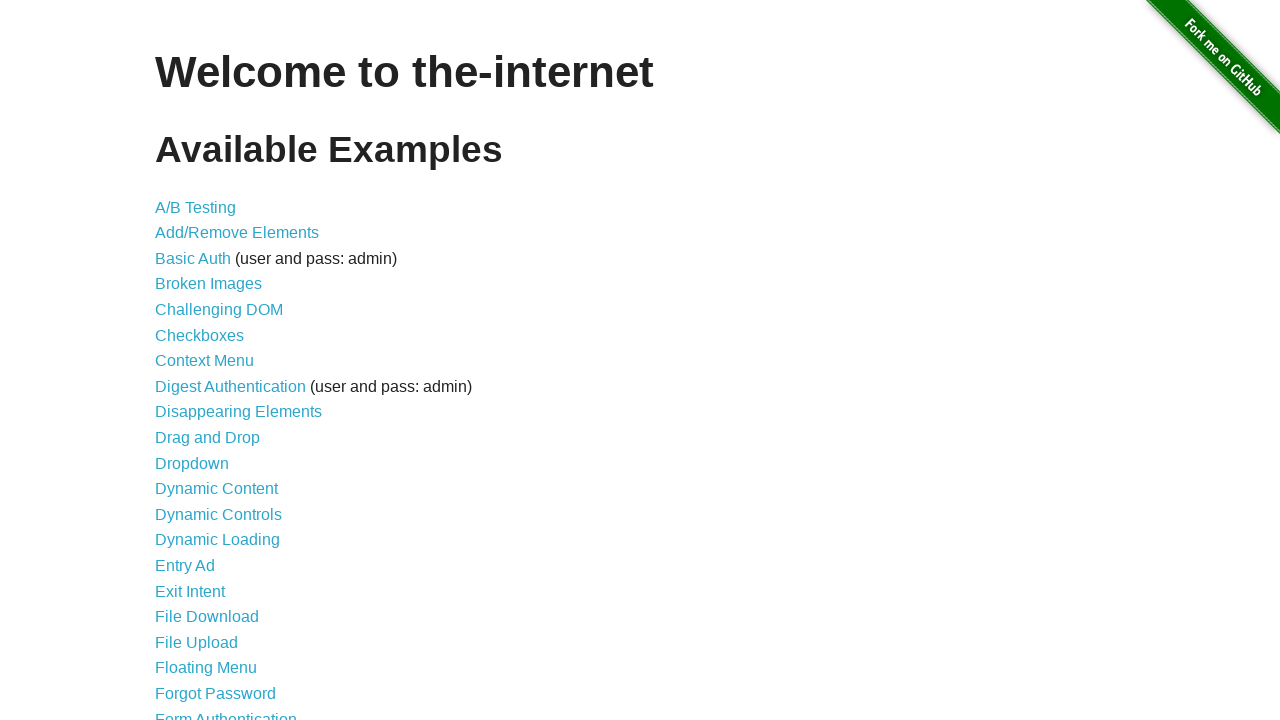

Clicked on the forgot password link at (216, 693) on a[href='/forgot_password']
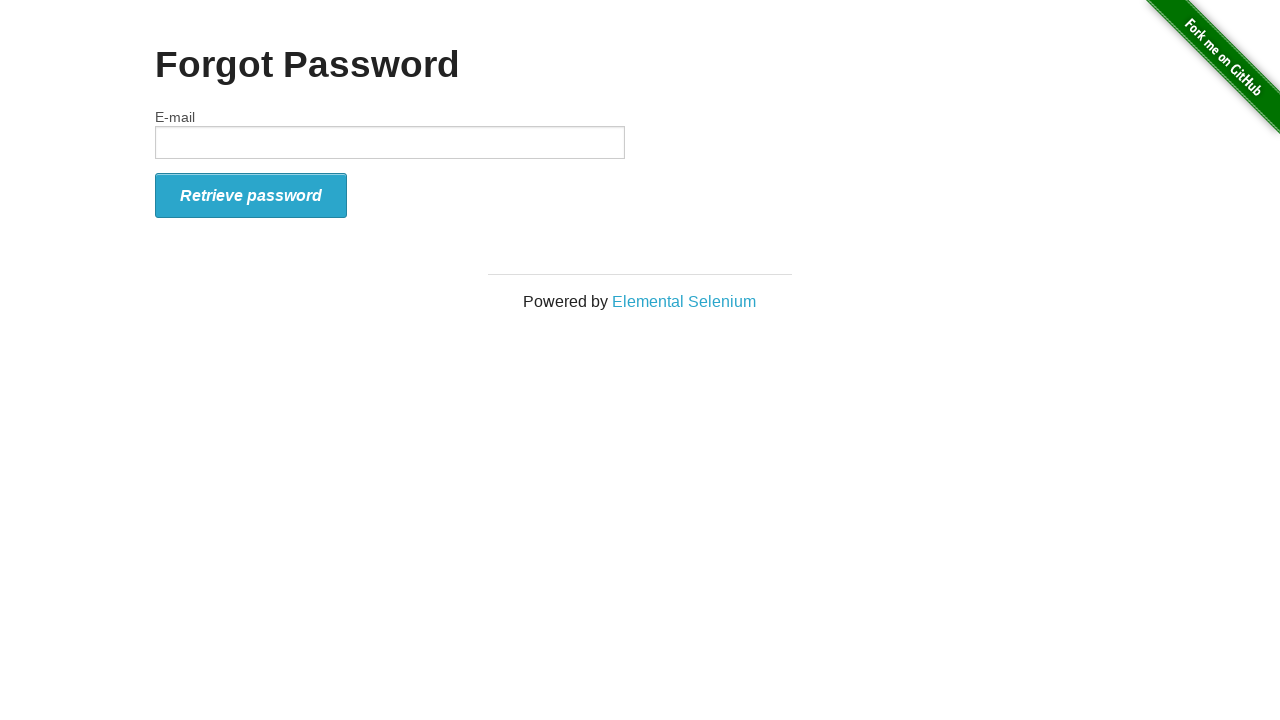

Filled email field with 'testuser@example.com' on input[name='email']
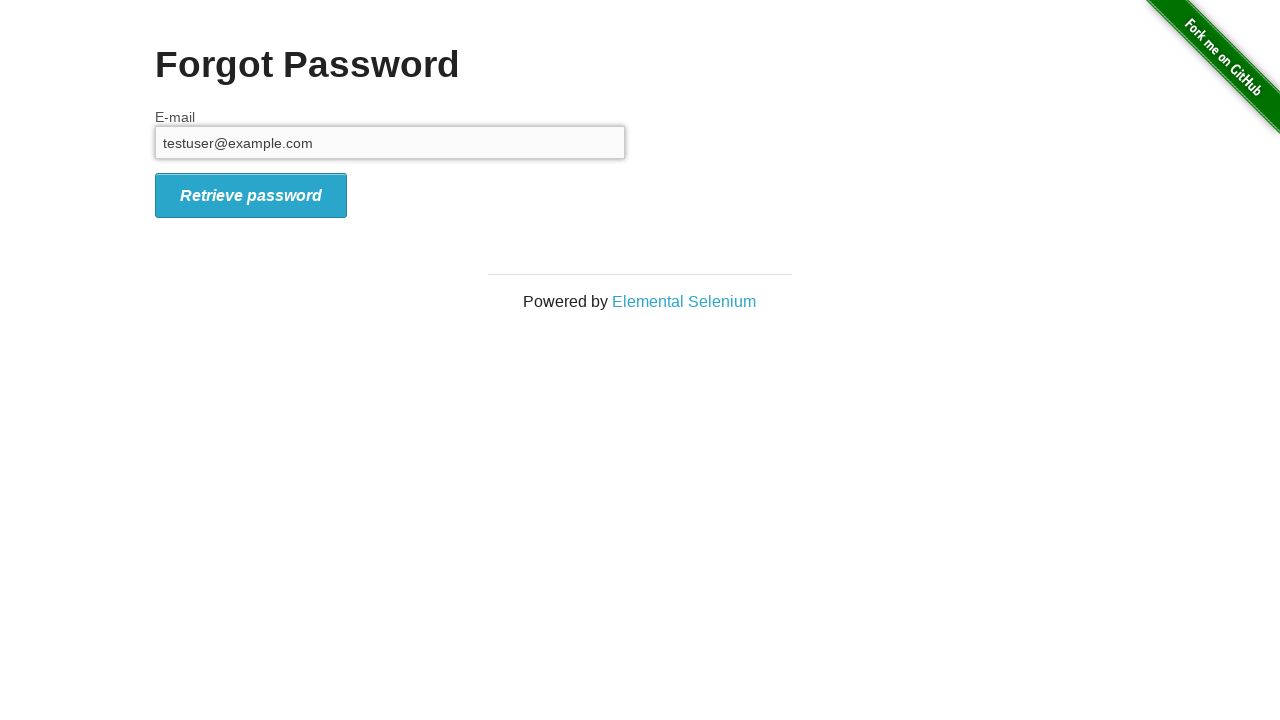

Clicked the retrieve password button at (251, 195) on .radius
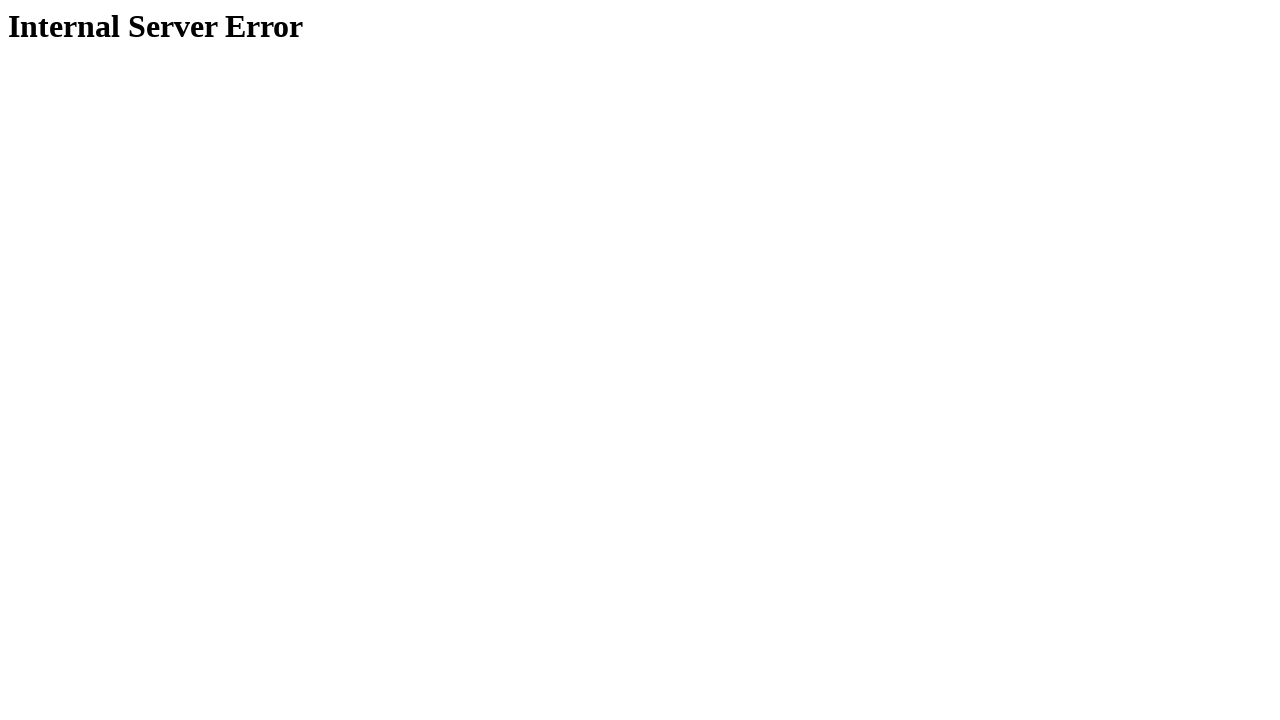

Password reset result page loaded
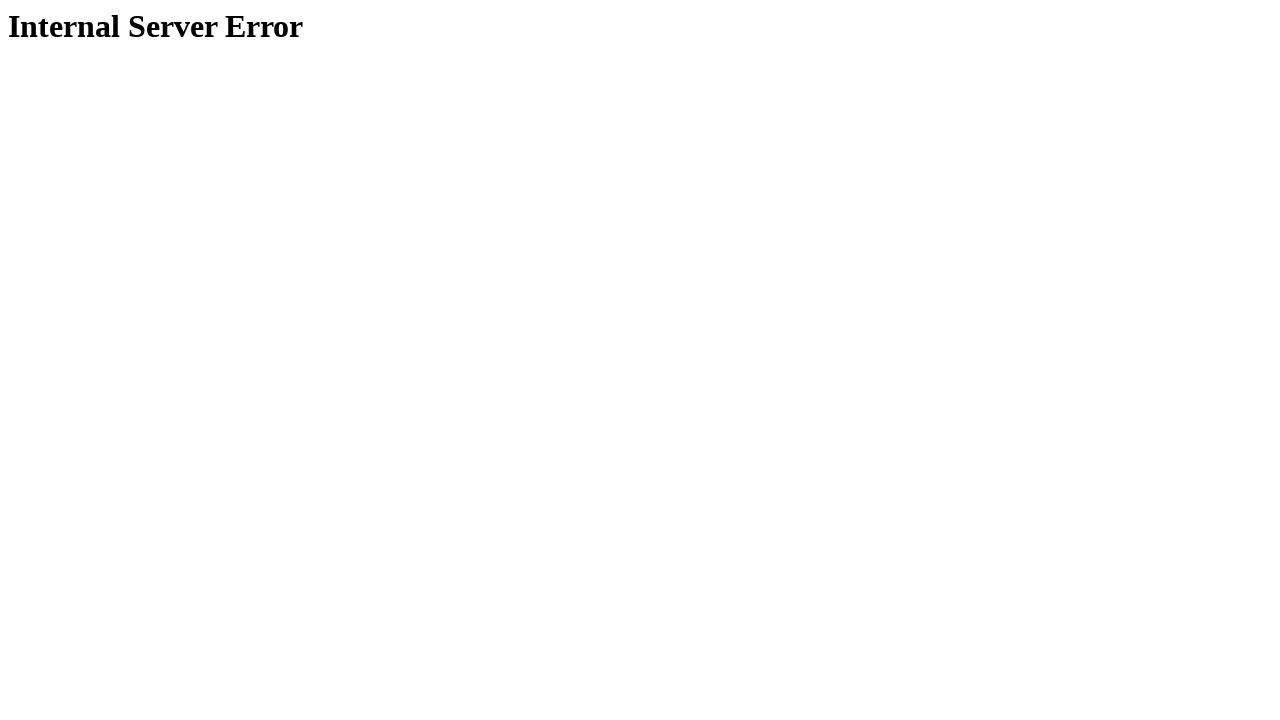

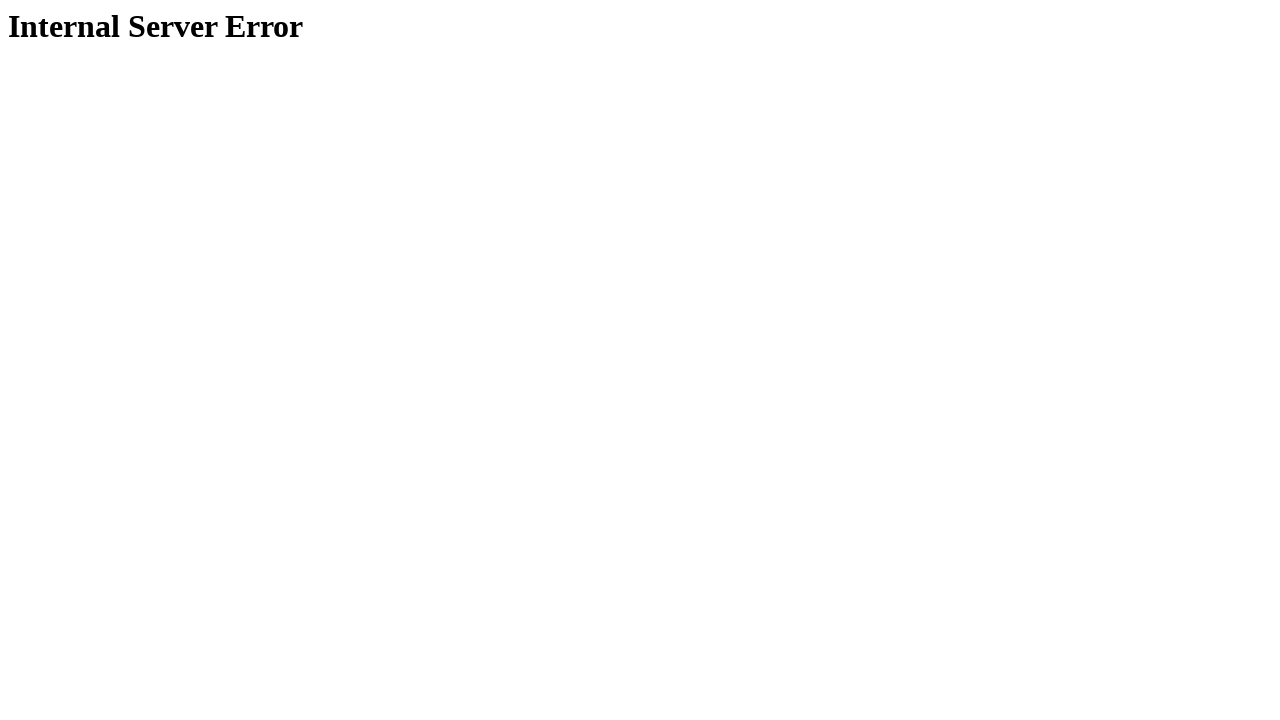